Tests JavaScript alert handling by clicking a button that triggers an alert, verifying the alert appears, and accepting it

Starting URL: https://demoqa.com/alerts

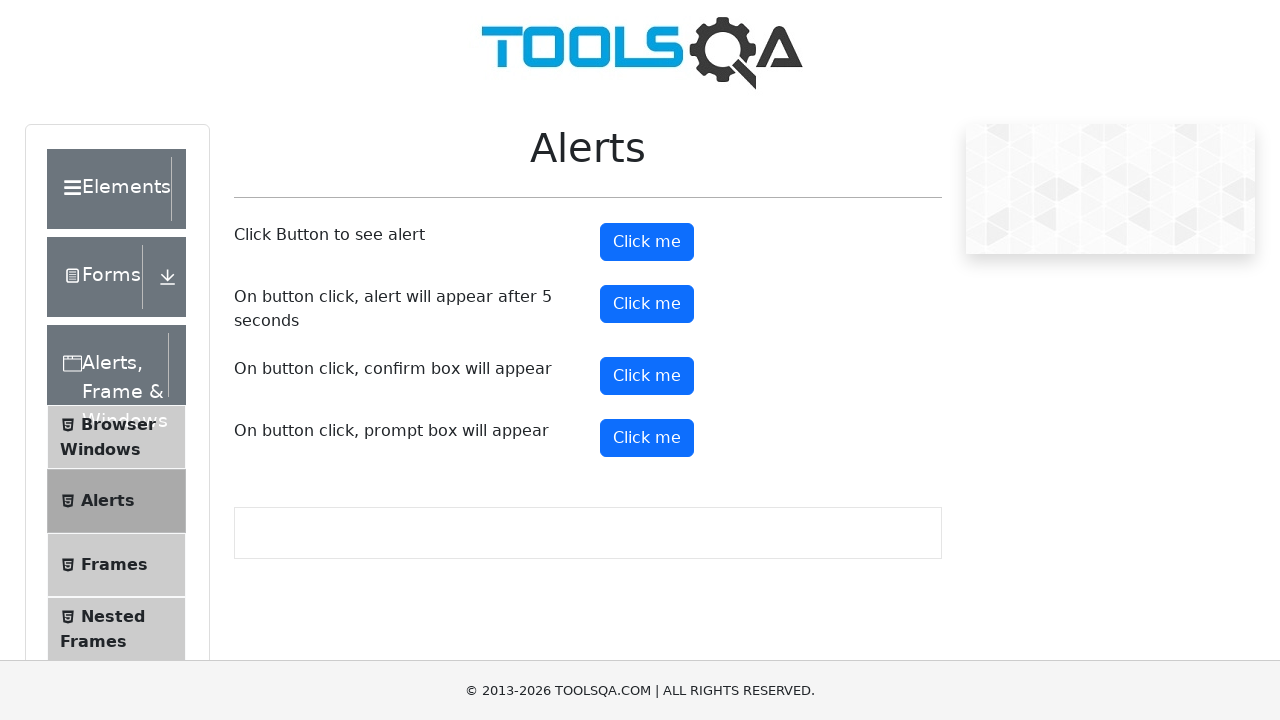

Set up dialog handler to accept alerts
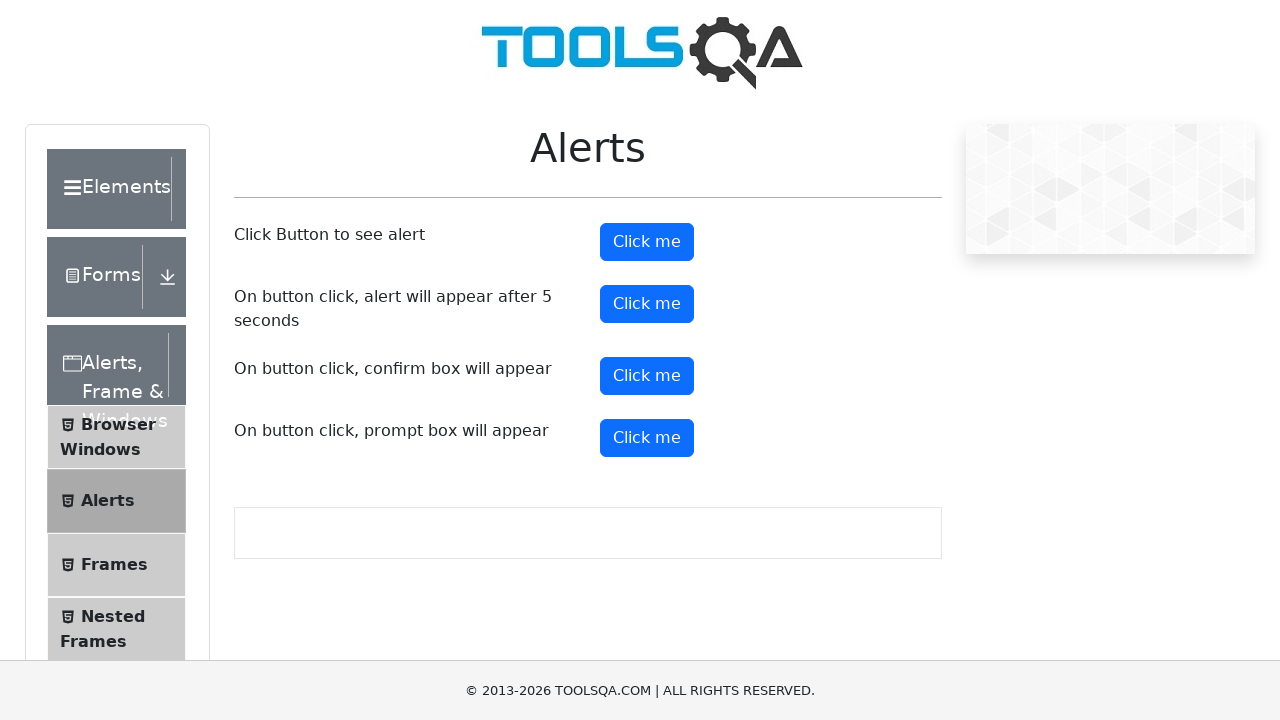

Clicked alert button to trigger JavaScript alert at (647, 242) on #alertButton
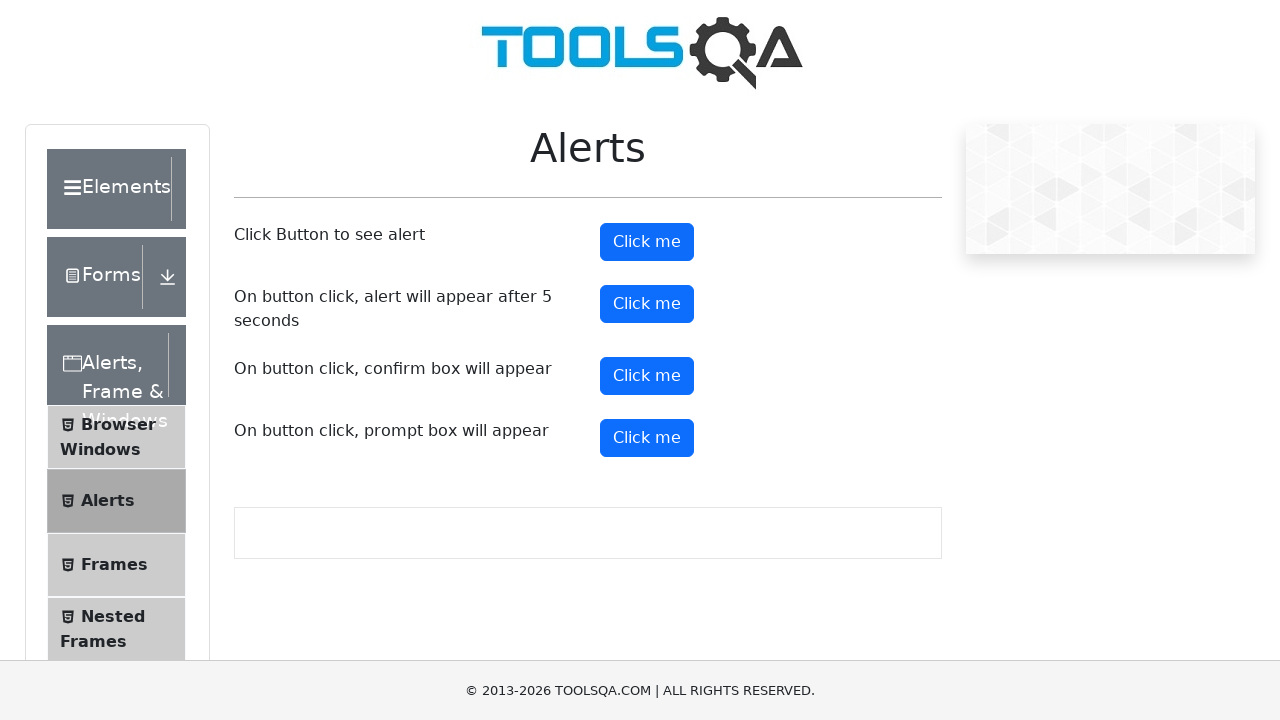

Waited for alert dialog to be processed
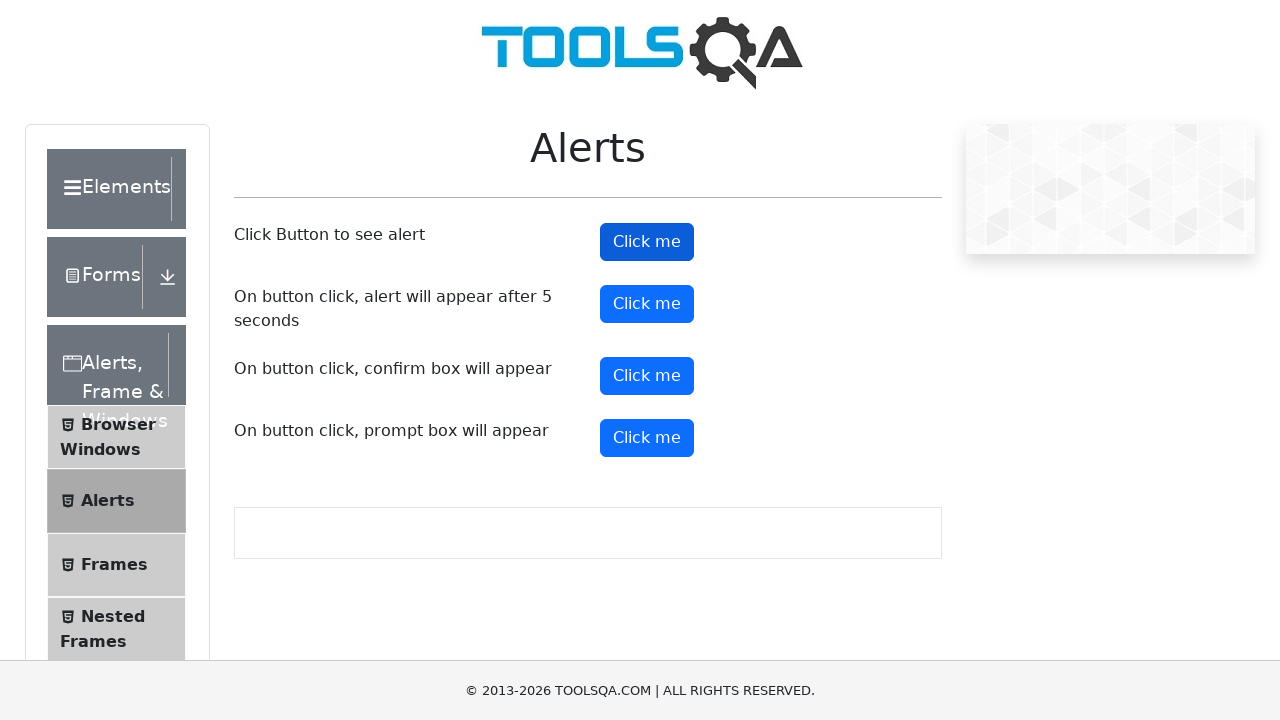

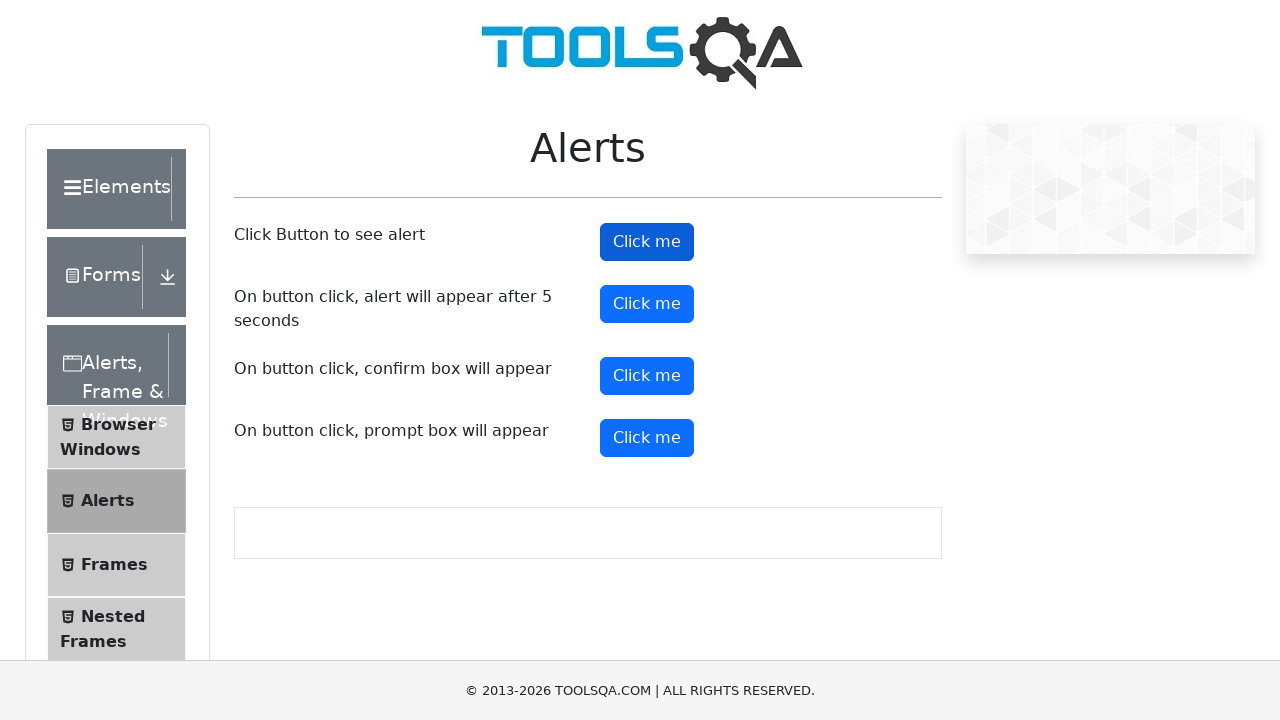